Tests that edits are saved when the input loses focus (blur event)

Starting URL: https://demo.playwright.dev/todomvc

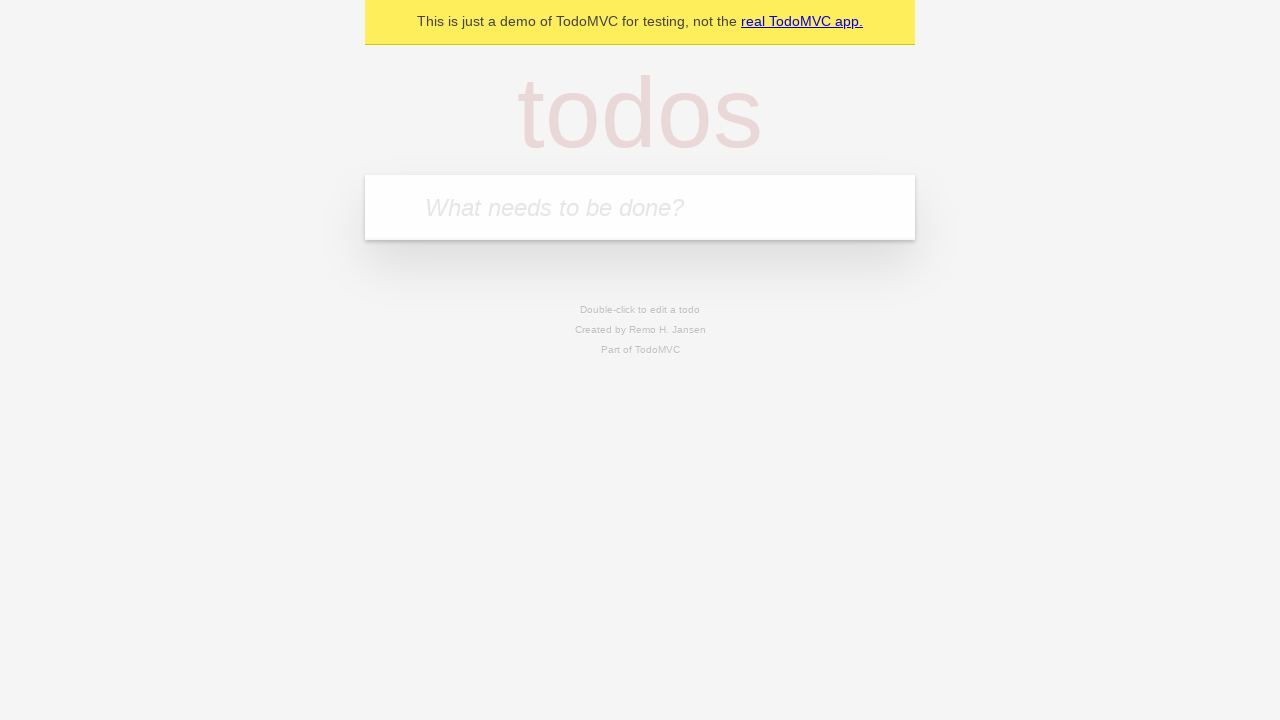

Filled input field with first todo 'buy some cheese' on internal:attr=[placeholder="What needs to be done?"i]
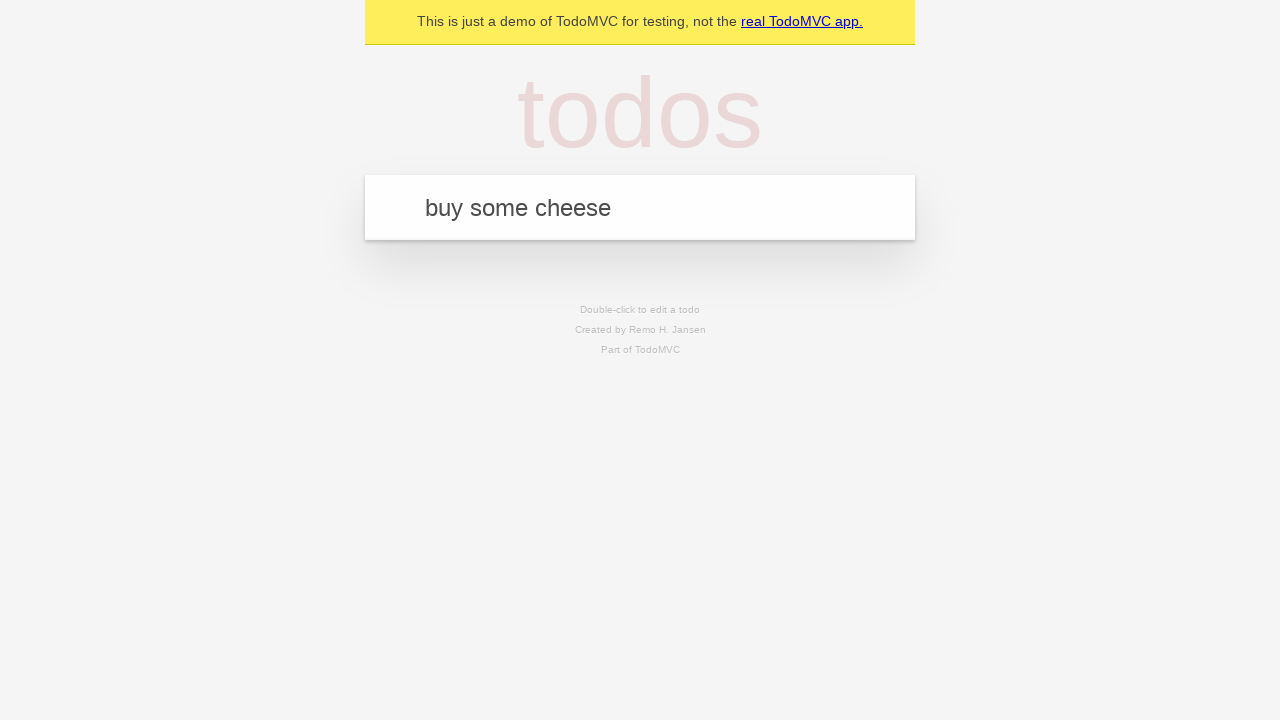

Pressed Enter to add first todo on internal:attr=[placeholder="What needs to be done?"i]
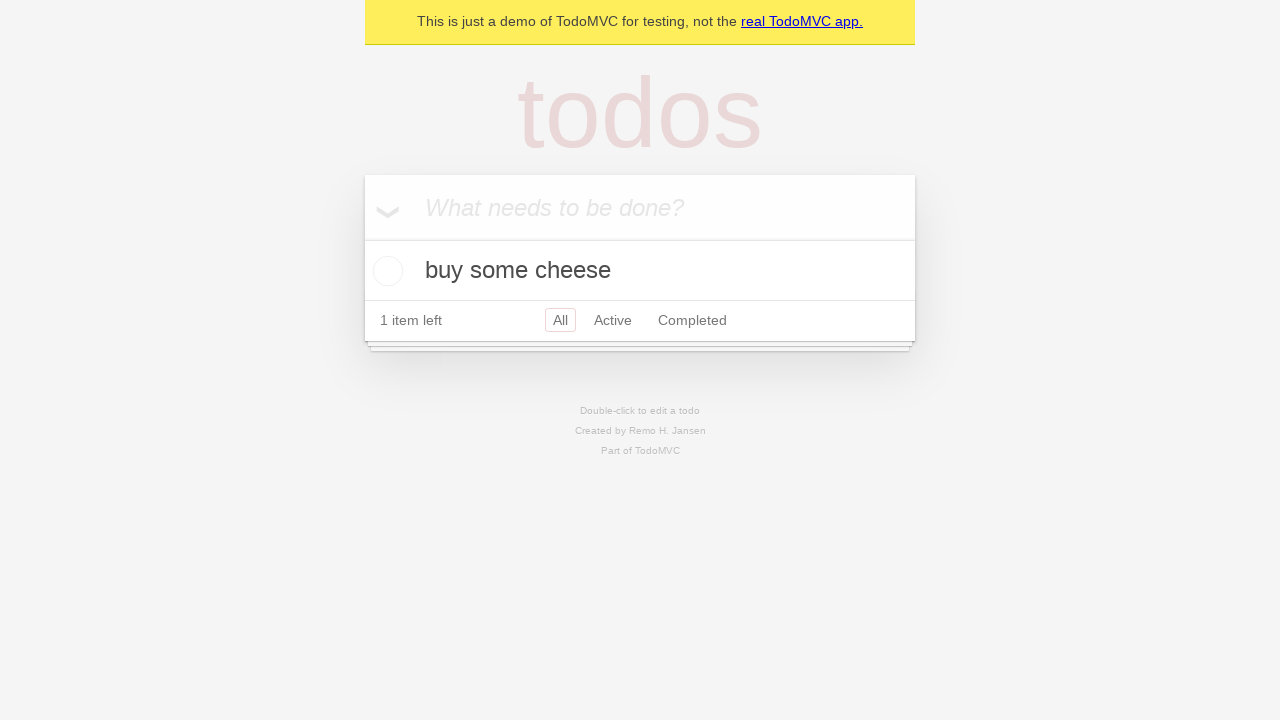

Filled input field with second todo 'feed the cat' on internal:attr=[placeholder="What needs to be done?"i]
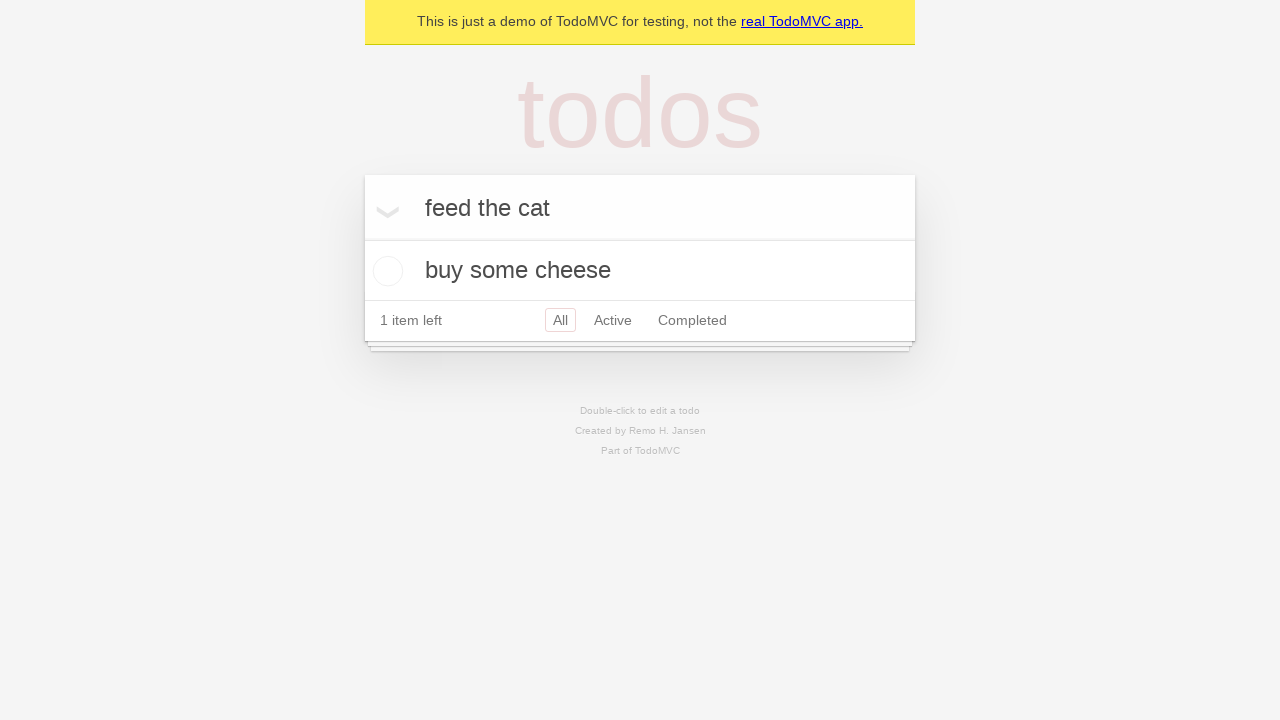

Pressed Enter to add second todo on internal:attr=[placeholder="What needs to be done?"i]
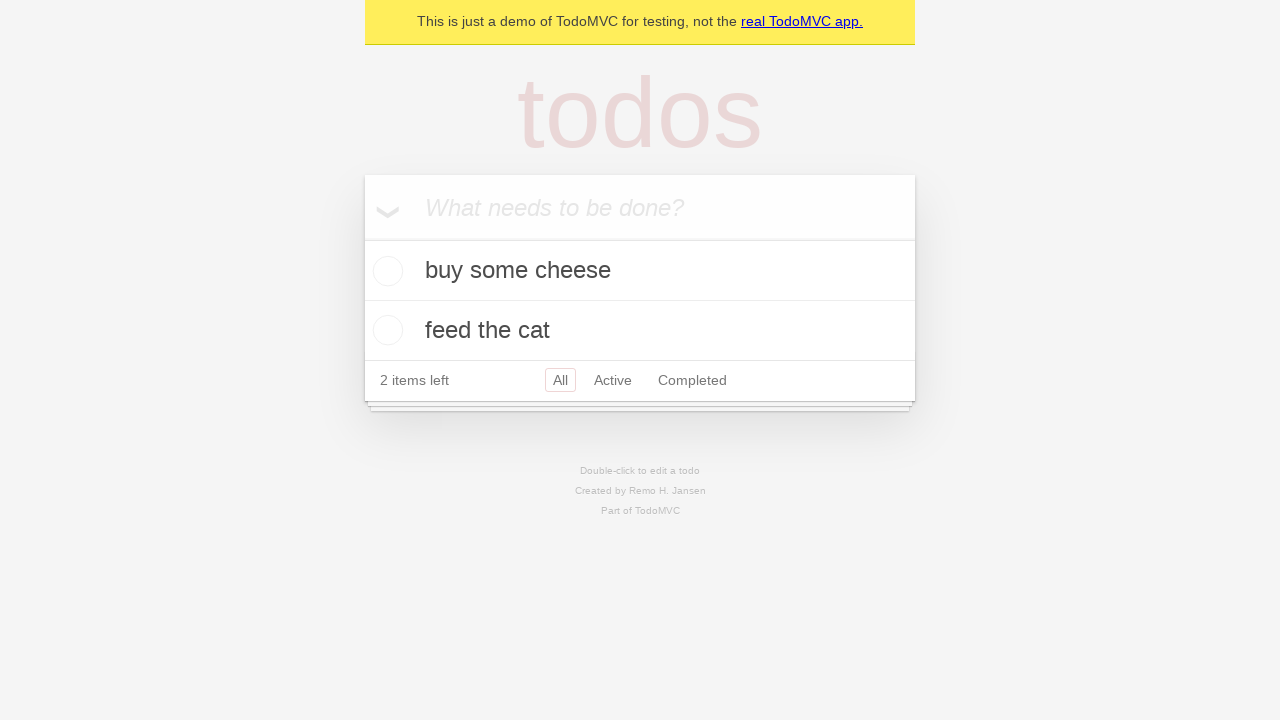

Filled input field with third todo 'book a doctors appointment' on internal:attr=[placeholder="What needs to be done?"i]
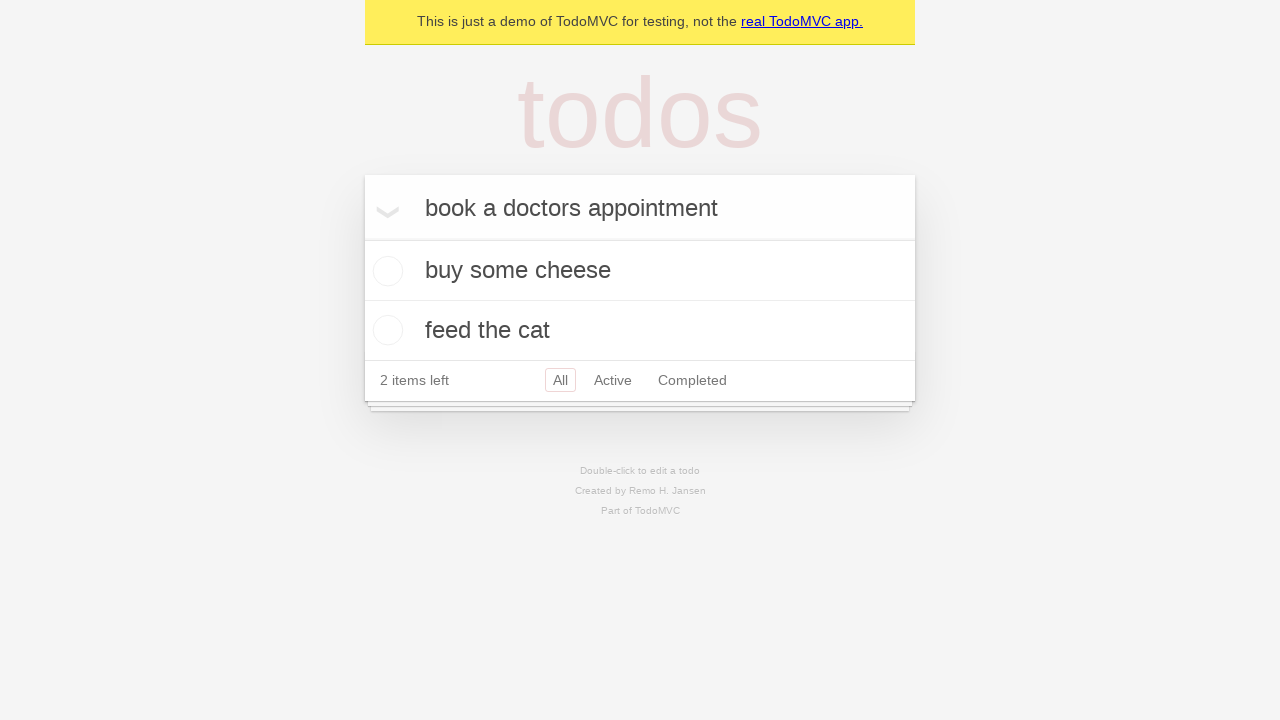

Pressed Enter to add third todo on internal:attr=[placeholder="What needs to be done?"i]
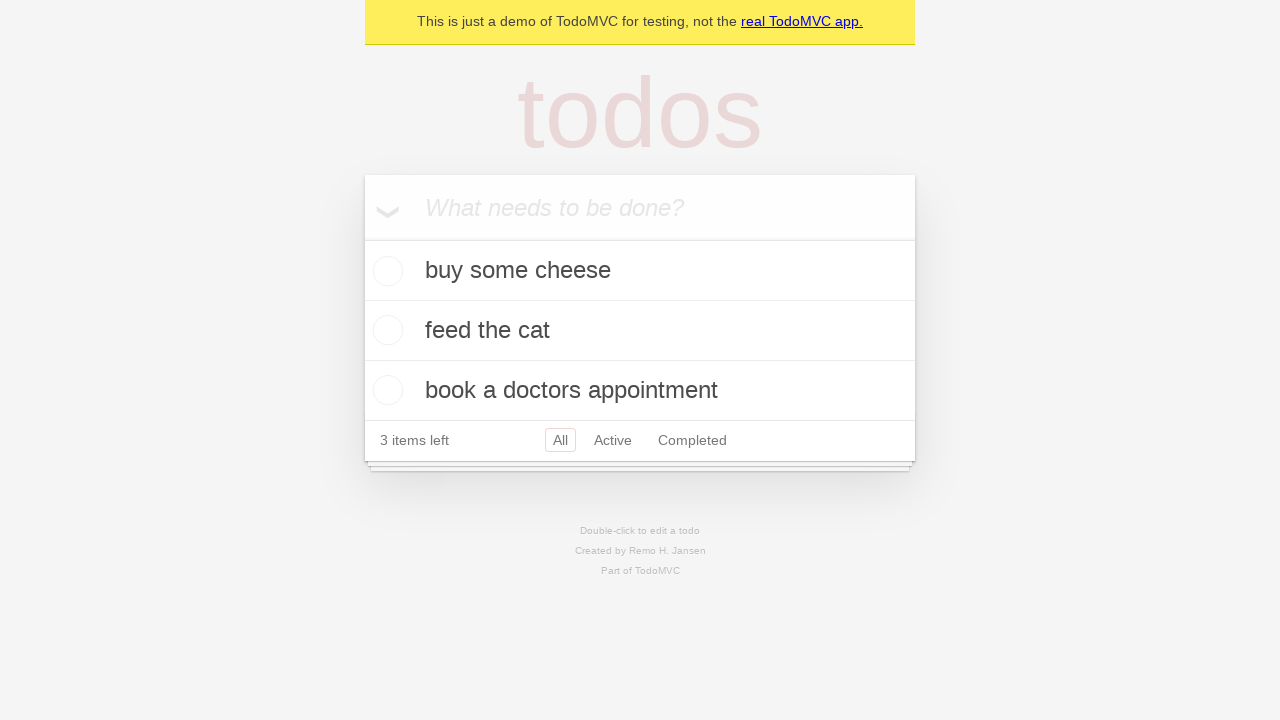

Double-clicked second todo to enter edit mode at (640, 331) on internal:testid=[data-testid="todo-item"s] >> nth=1
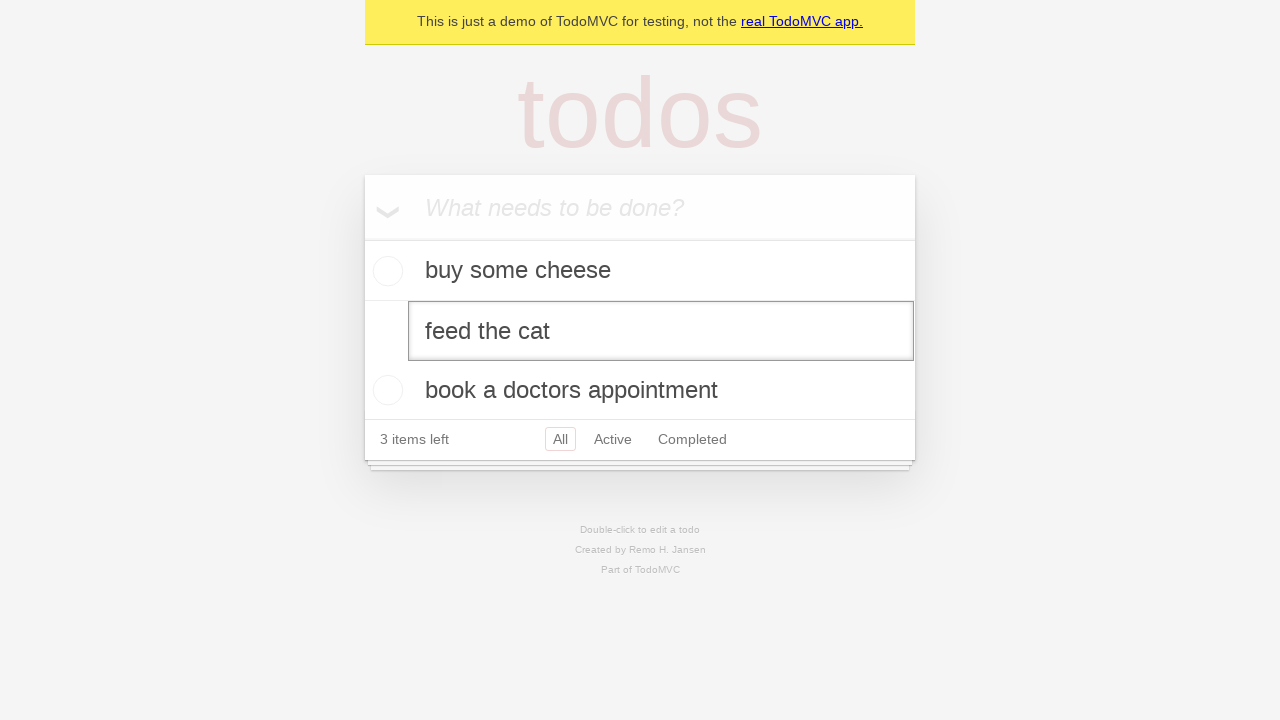

Filled edit textbox with new text 'buy some sausages' on internal:testid=[data-testid="todo-item"s] >> nth=1 >> internal:role=textbox[nam
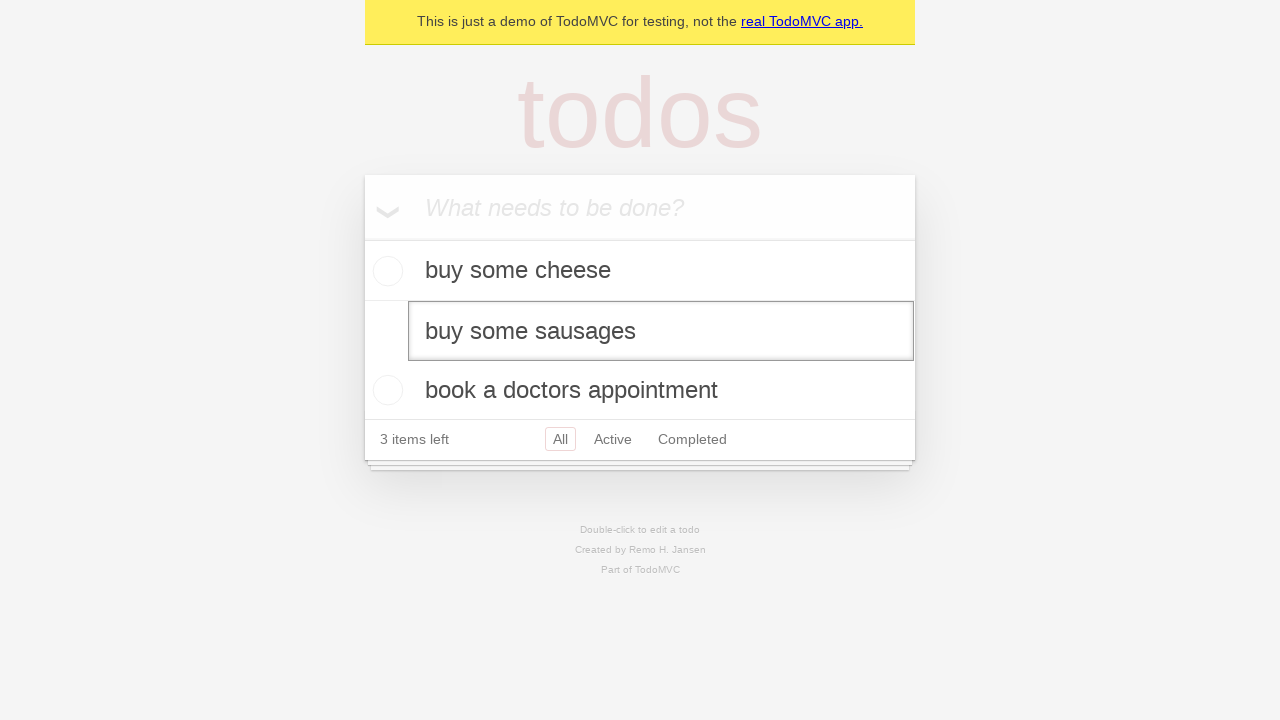

Dispatched blur event to save edits
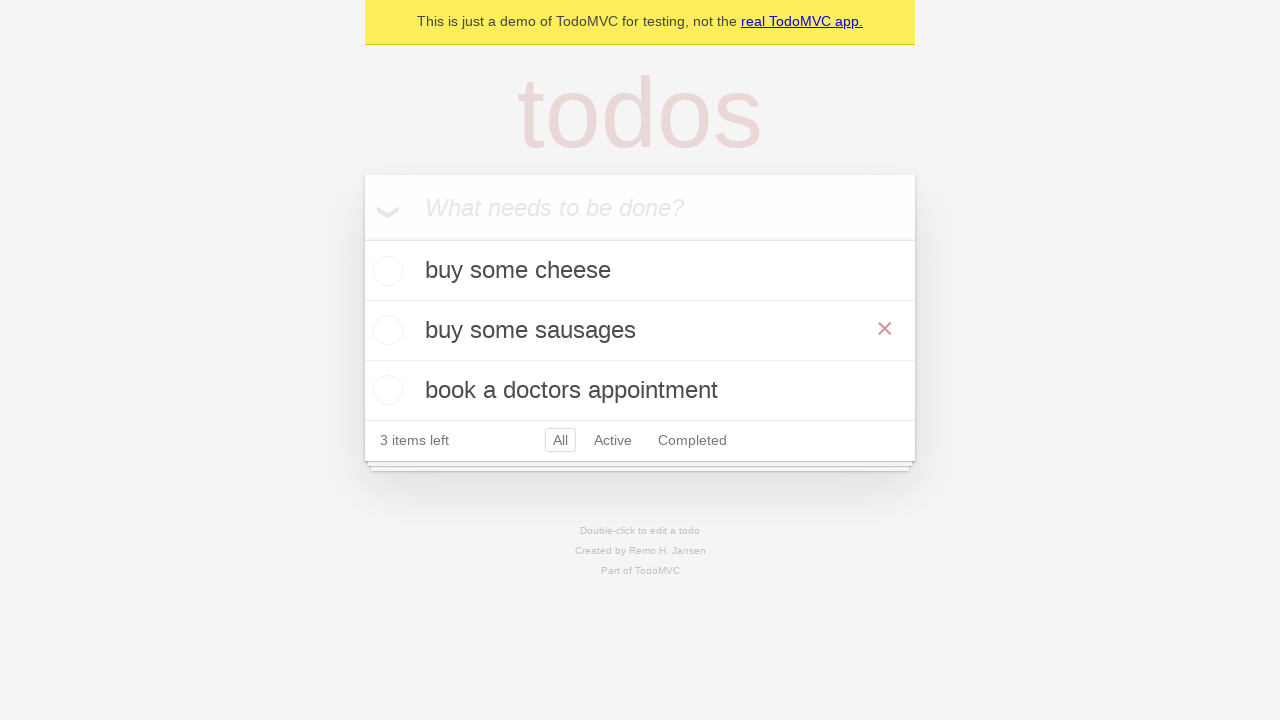

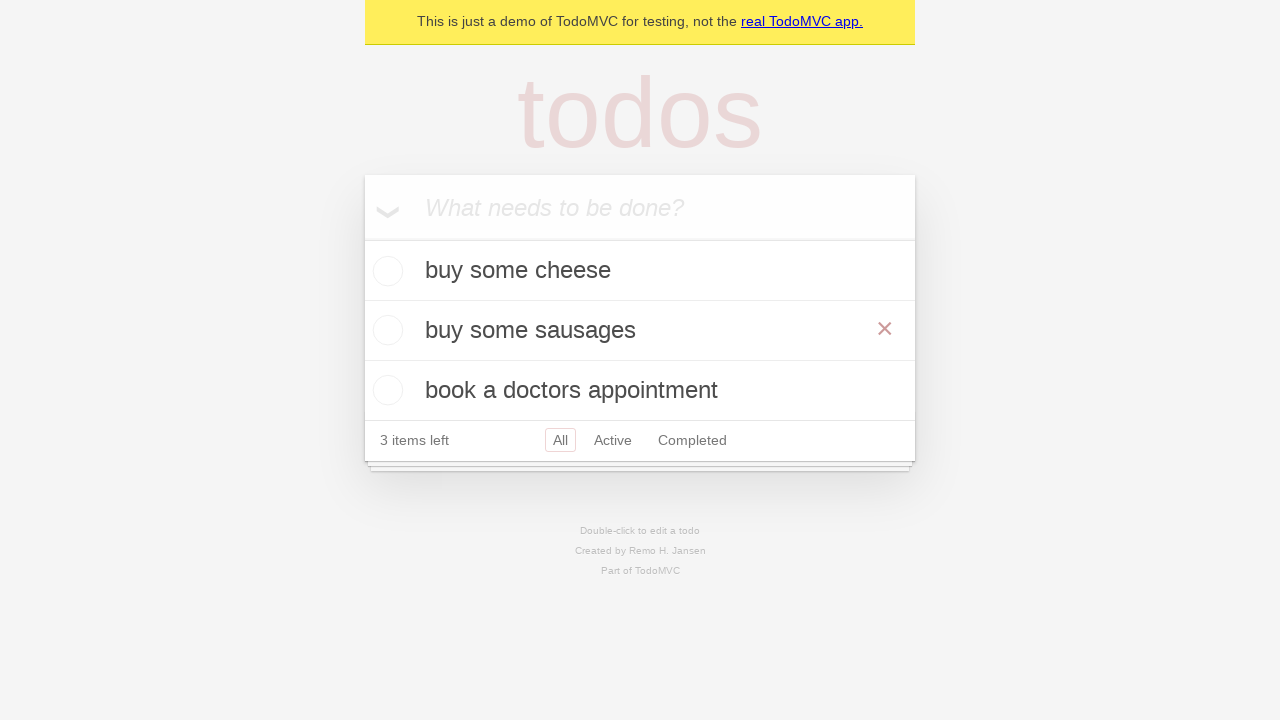